Tests mouse hover by moving mouse over a menu element to trigger hover state

Starting URL: http://omayo.blogspot.com

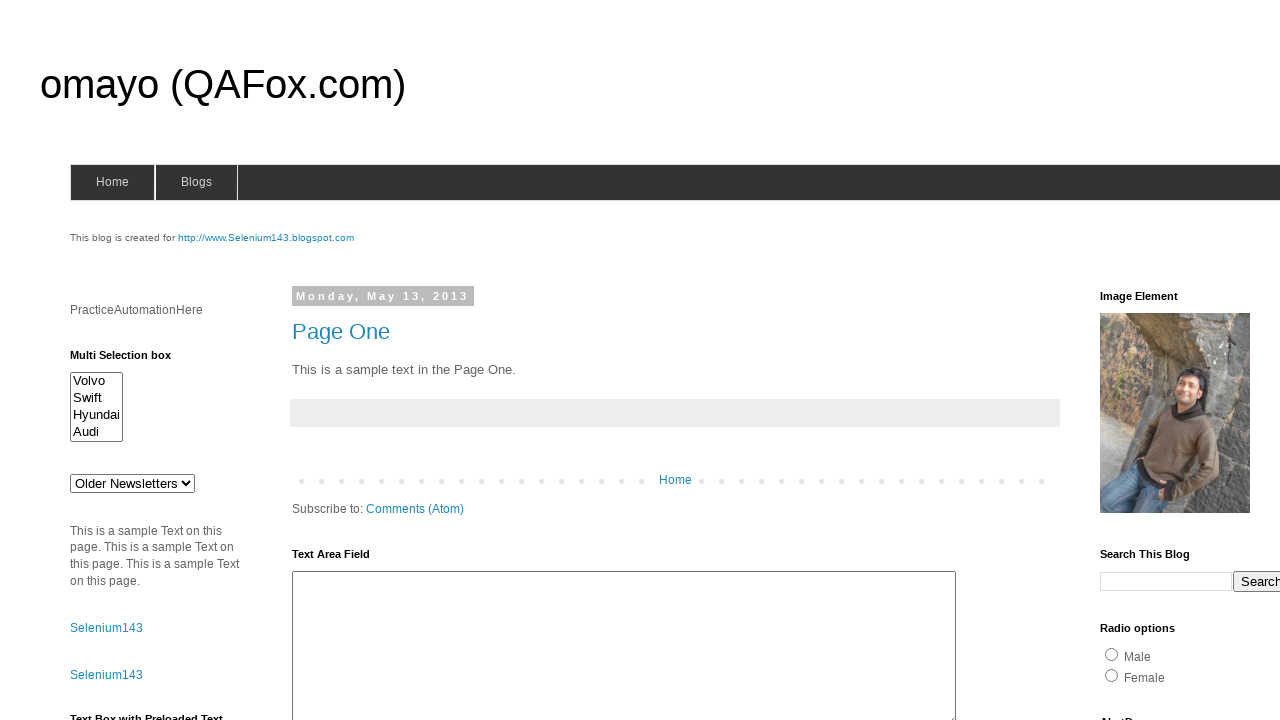

Moved mouse over menu element to trigger hover state at (196, 182) on li.has-sub > a
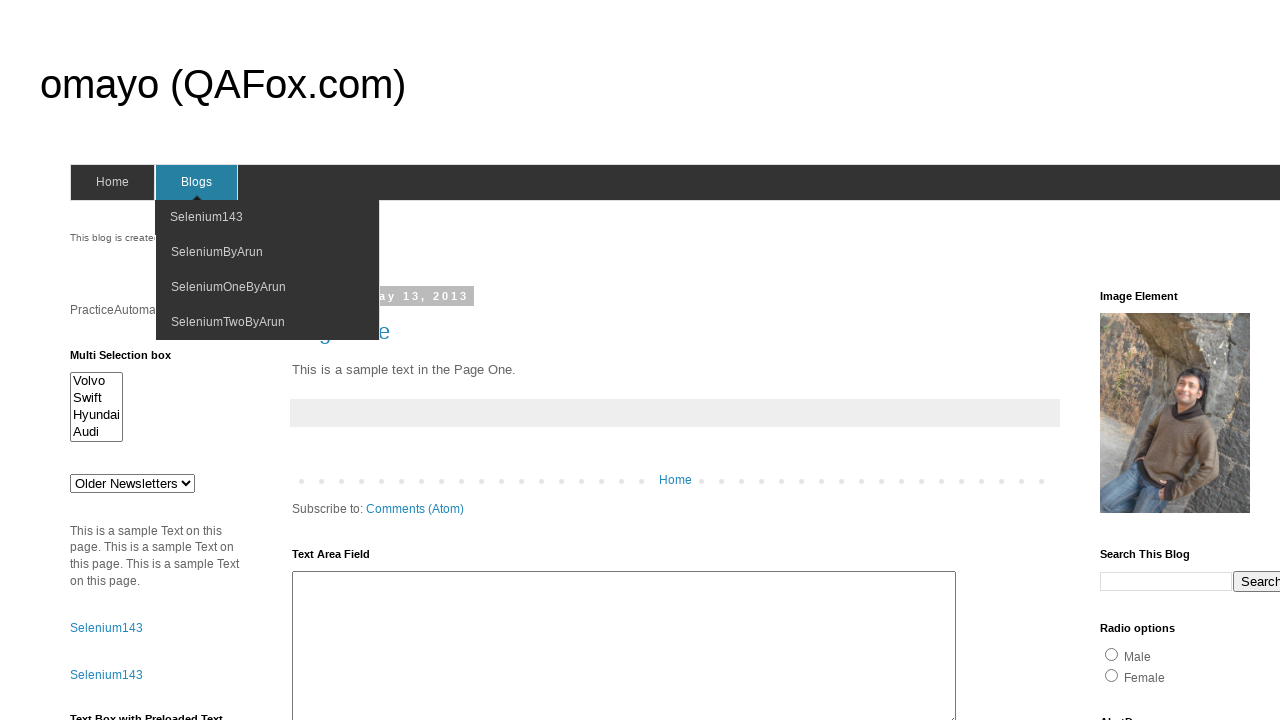

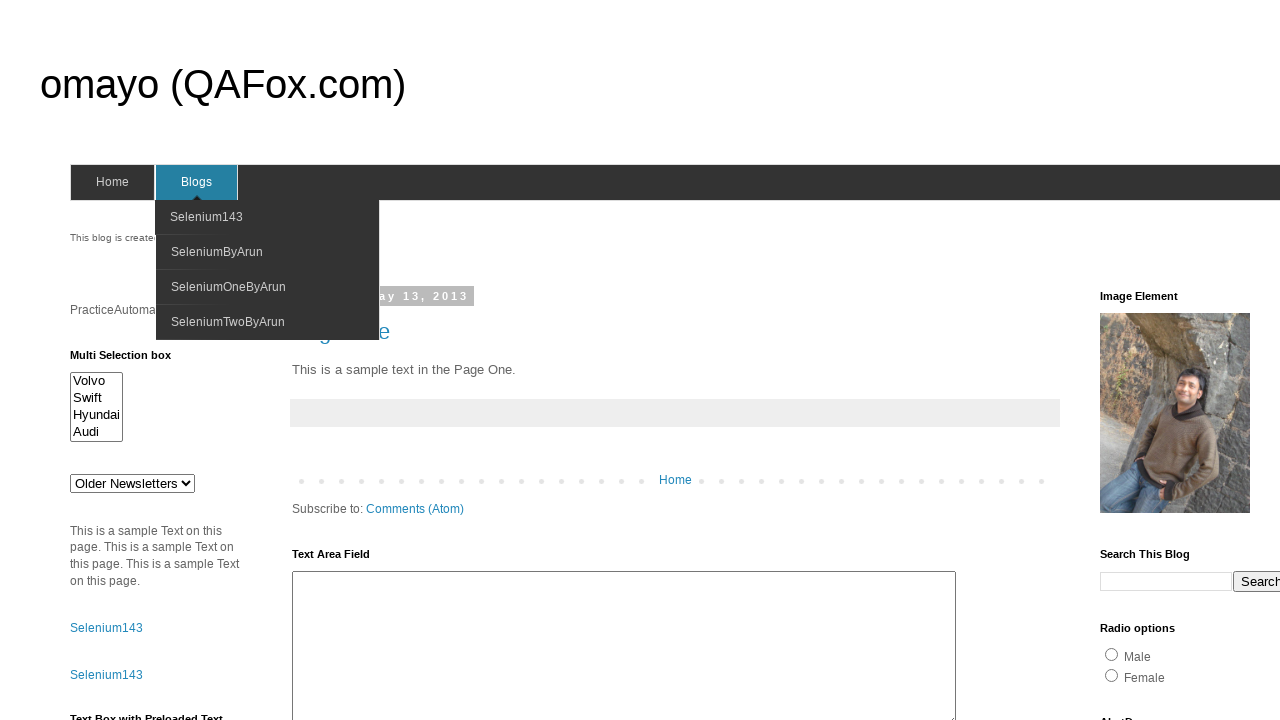